Tests the product sorting functionality by clicking the Date sort button and verifying it becomes active

Starting URL: http://litecart.stqa.ru/index.php/en/acme-corp-m-1/

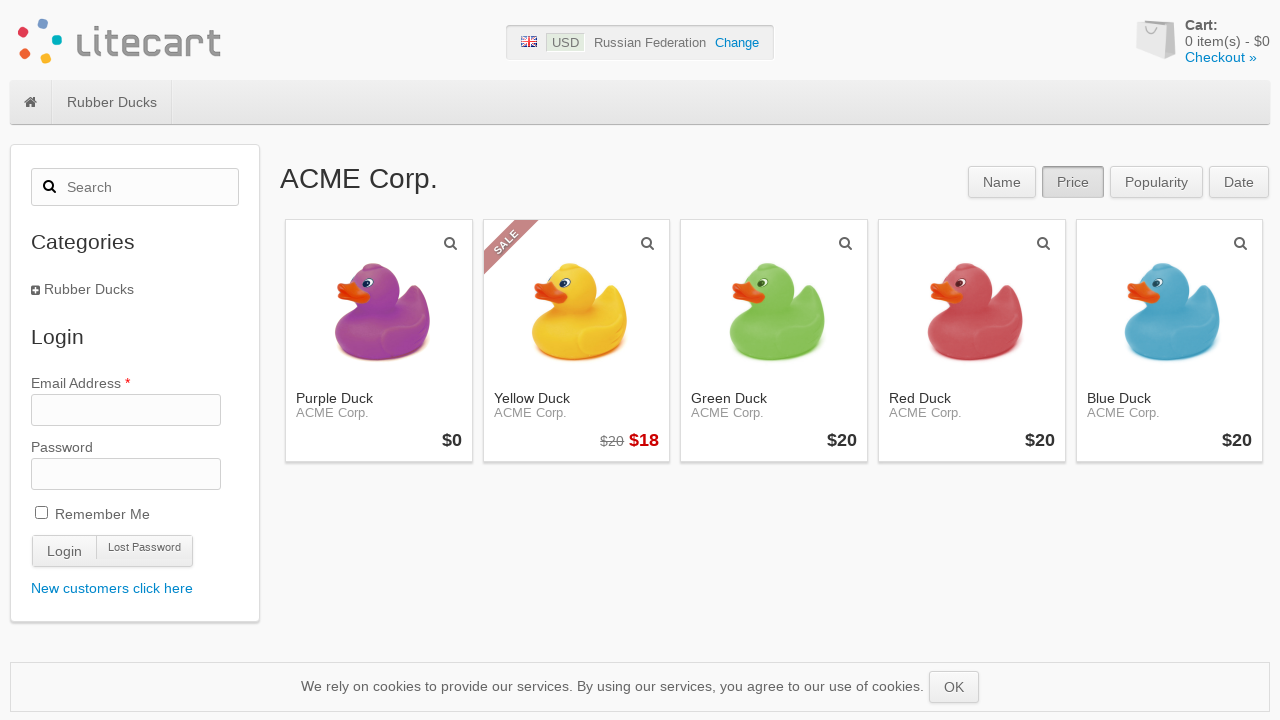

Clicked the Date sort button at (1239, 182) on a[href*="sort=date"]
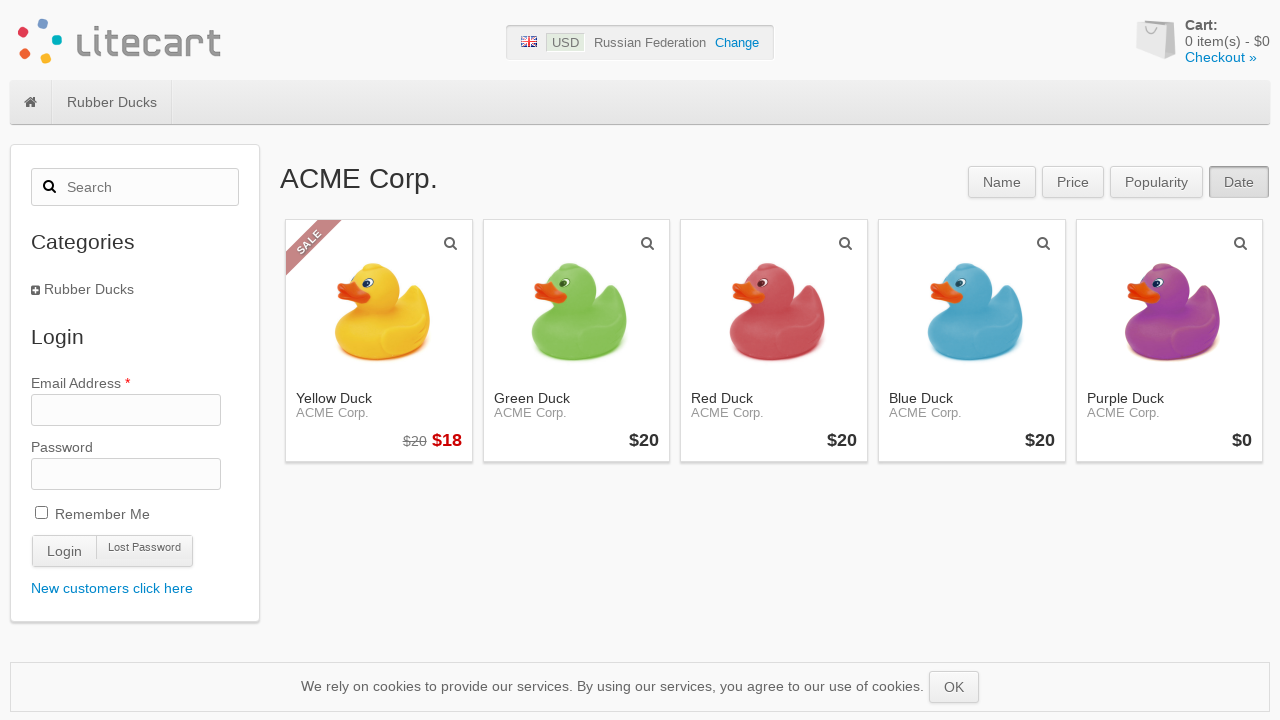

Active sort button appeared
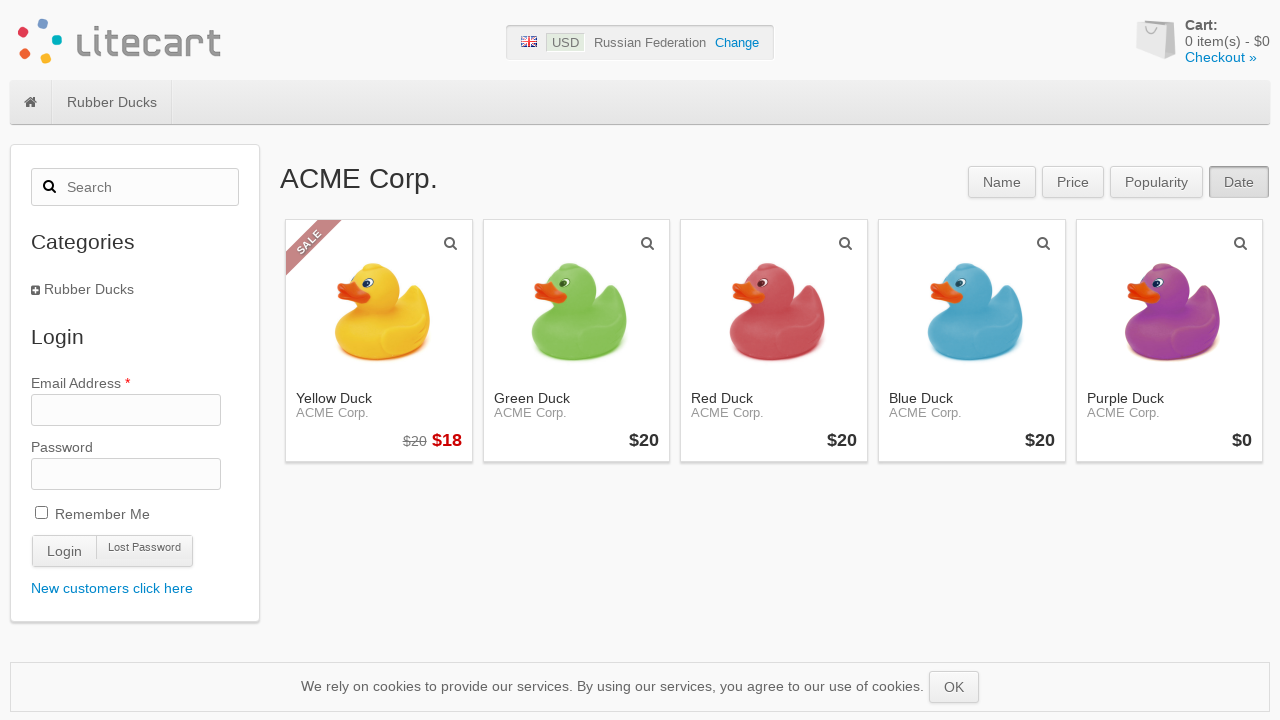

Retrieved active button text content
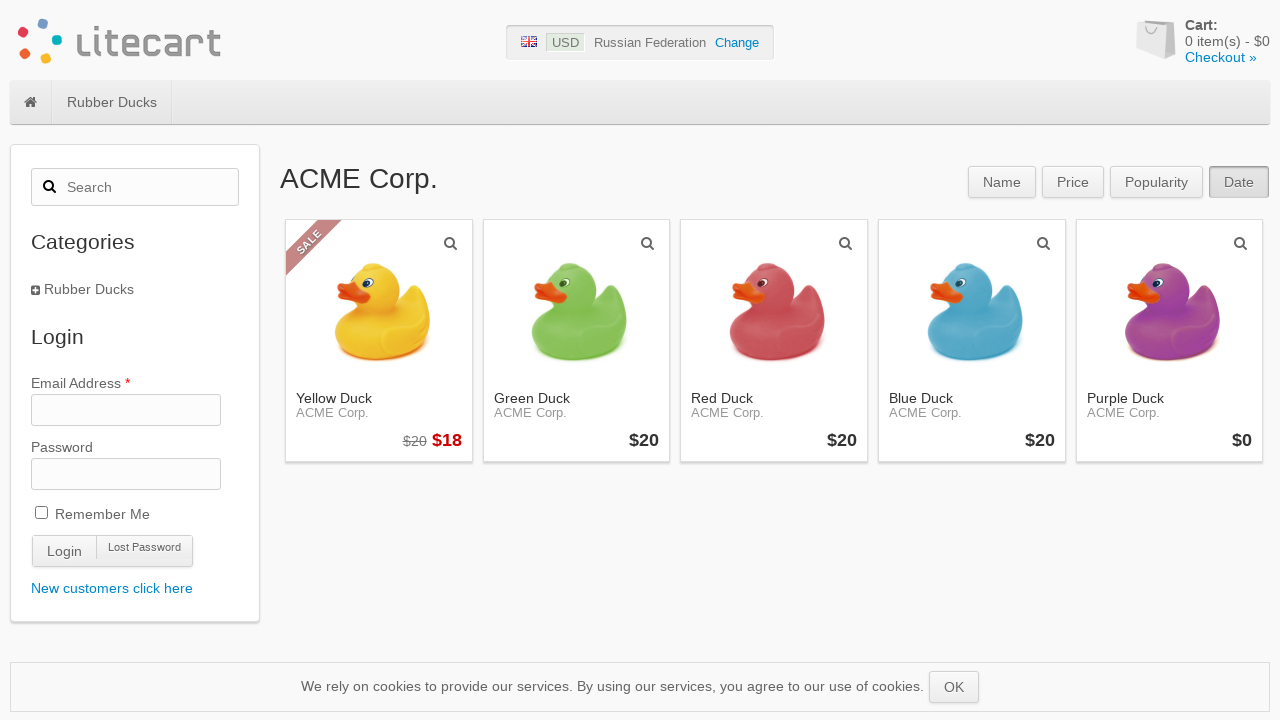

Verified that Date sort button is active
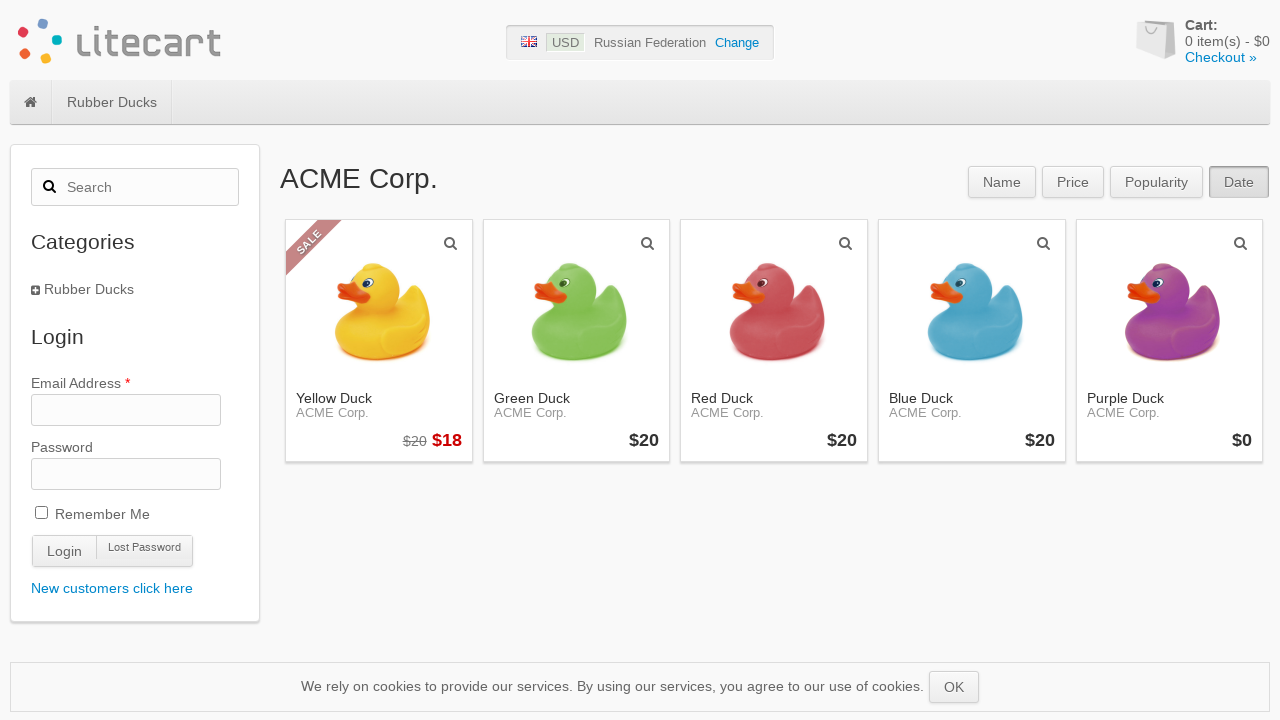

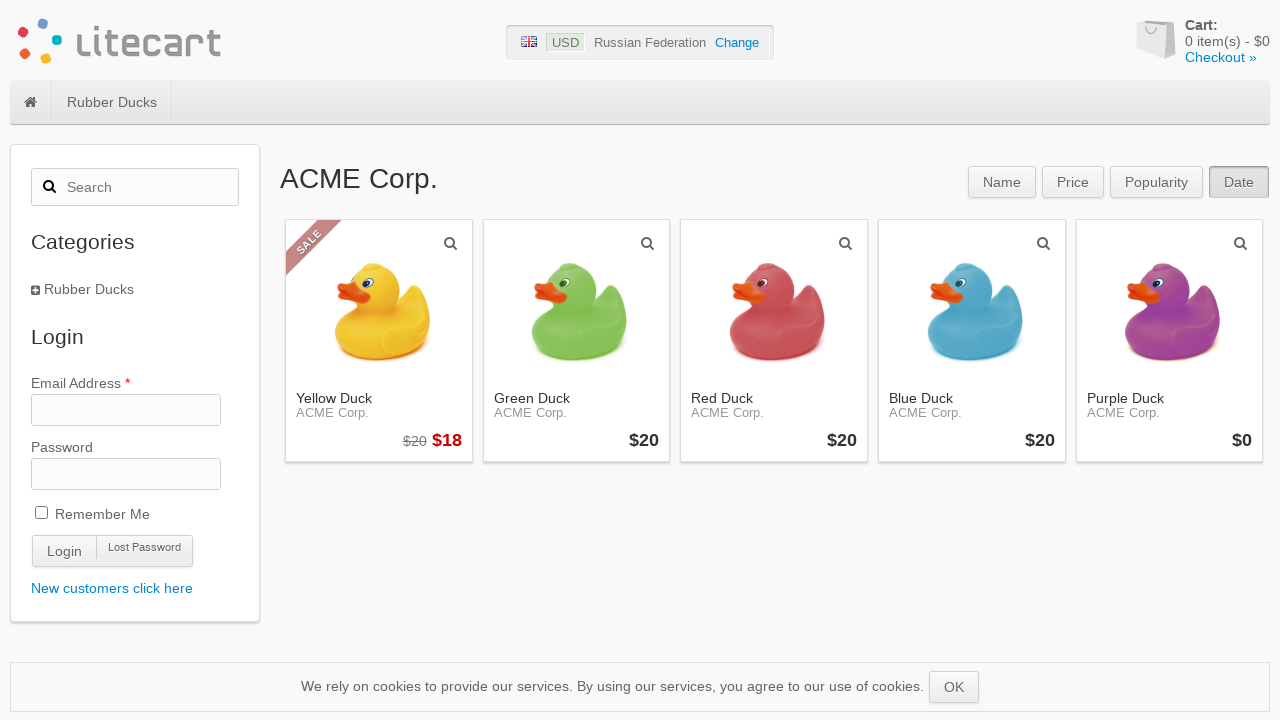